Tests that a todo item is removed if edited to an empty string

Starting URL: https://demo.playwright.dev/todomvc

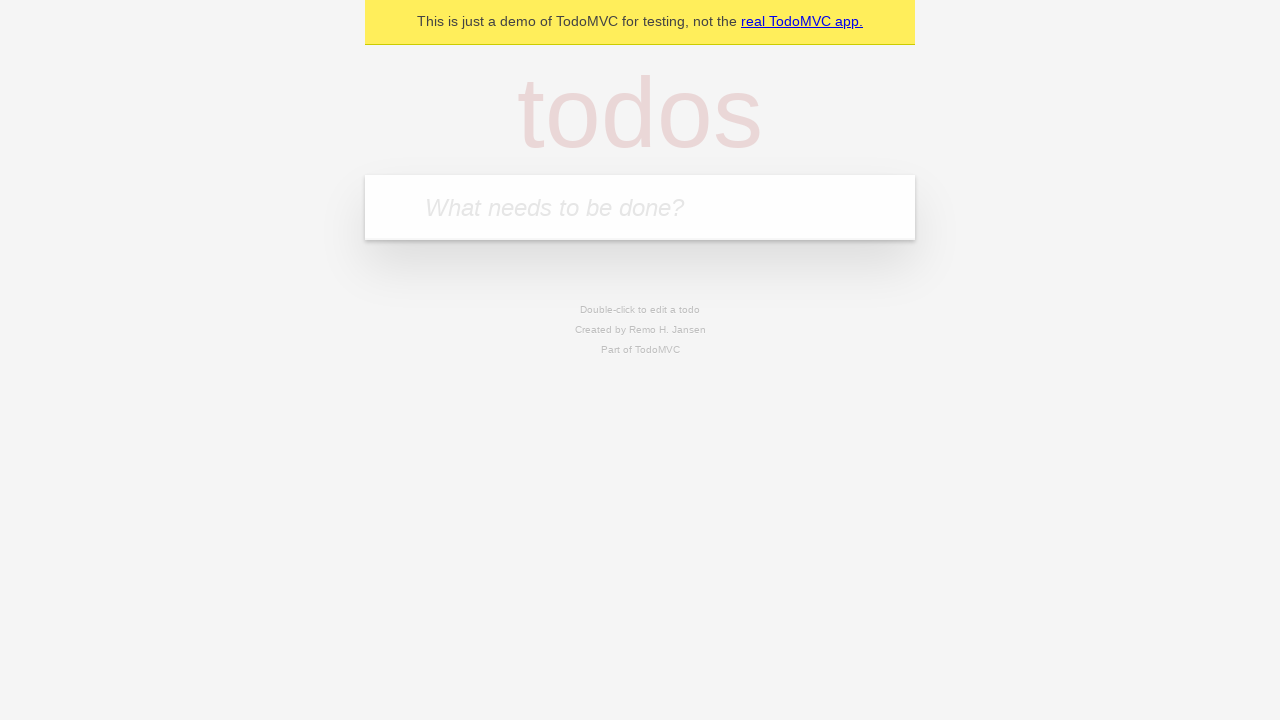

Filled todo input with 'buy some cheese' on internal:attr=[placeholder="What needs to be done?"i]
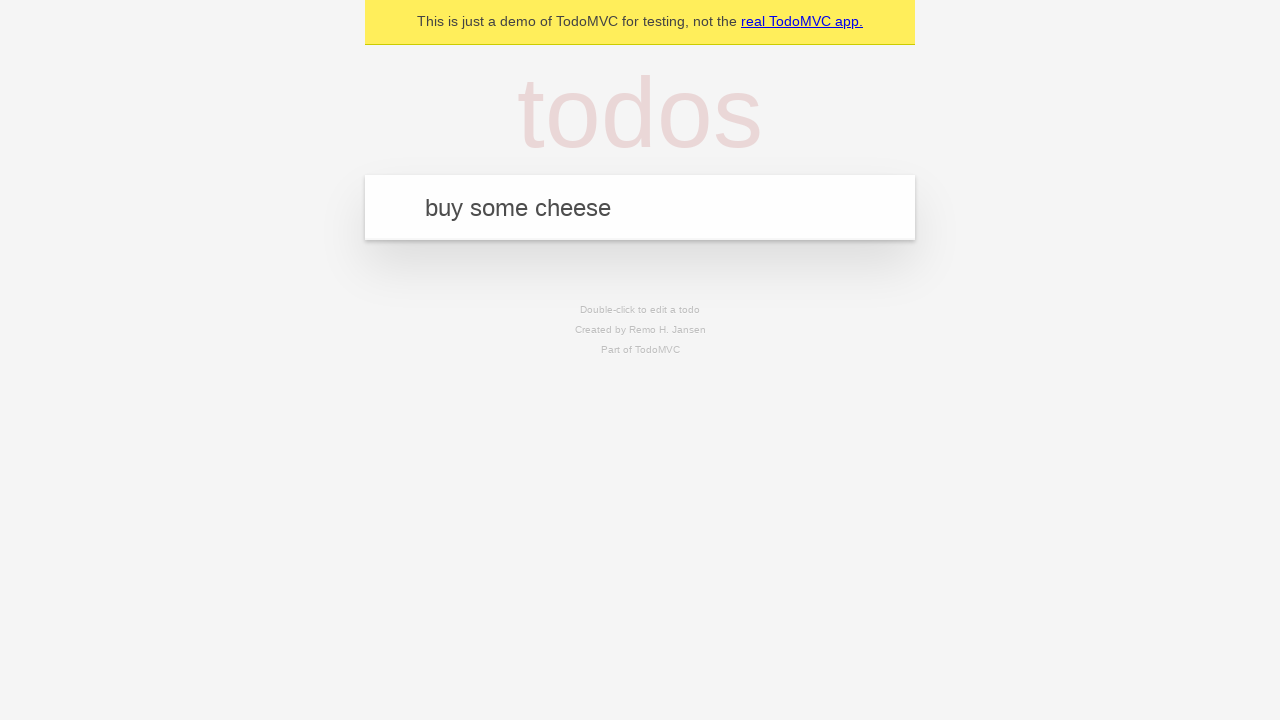

Pressed Enter to create first todo item on internal:attr=[placeholder="What needs to be done?"i]
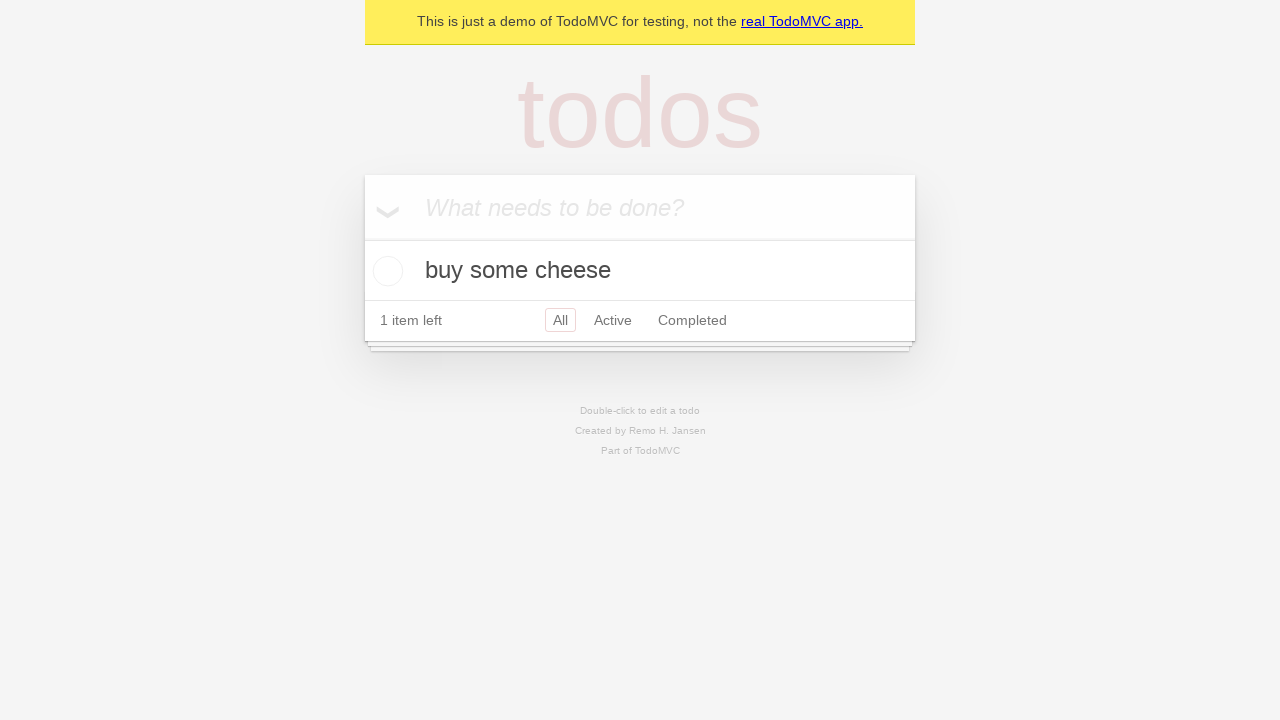

Filled todo input with 'feed the cat' on internal:attr=[placeholder="What needs to be done?"i]
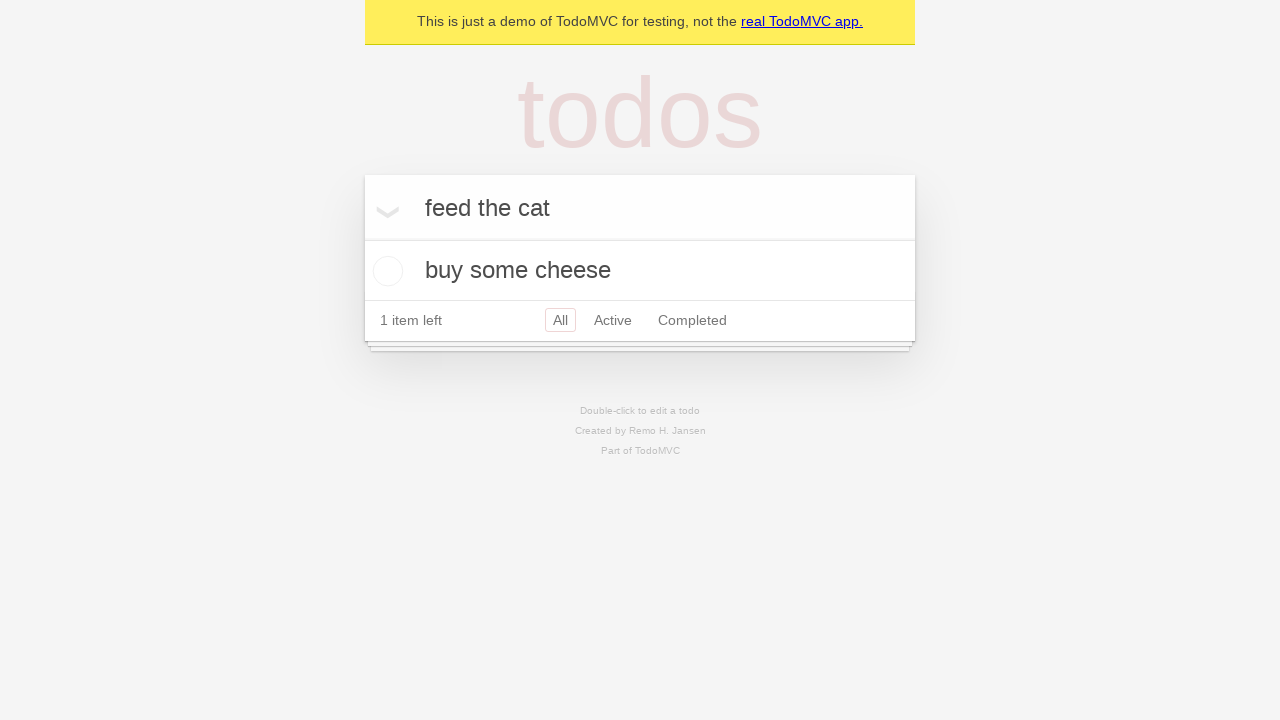

Pressed Enter to create second todo item on internal:attr=[placeholder="What needs to be done?"i]
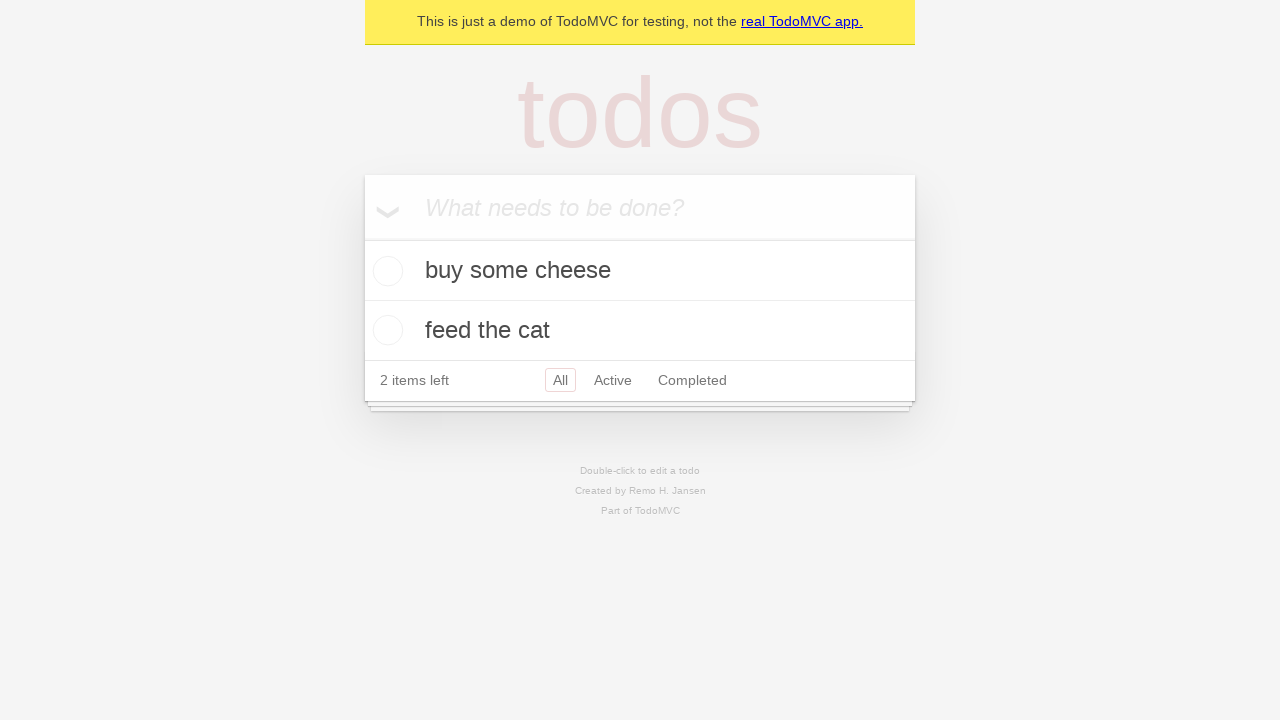

Filled todo input with 'book a doctors appointment' on internal:attr=[placeholder="What needs to be done?"i]
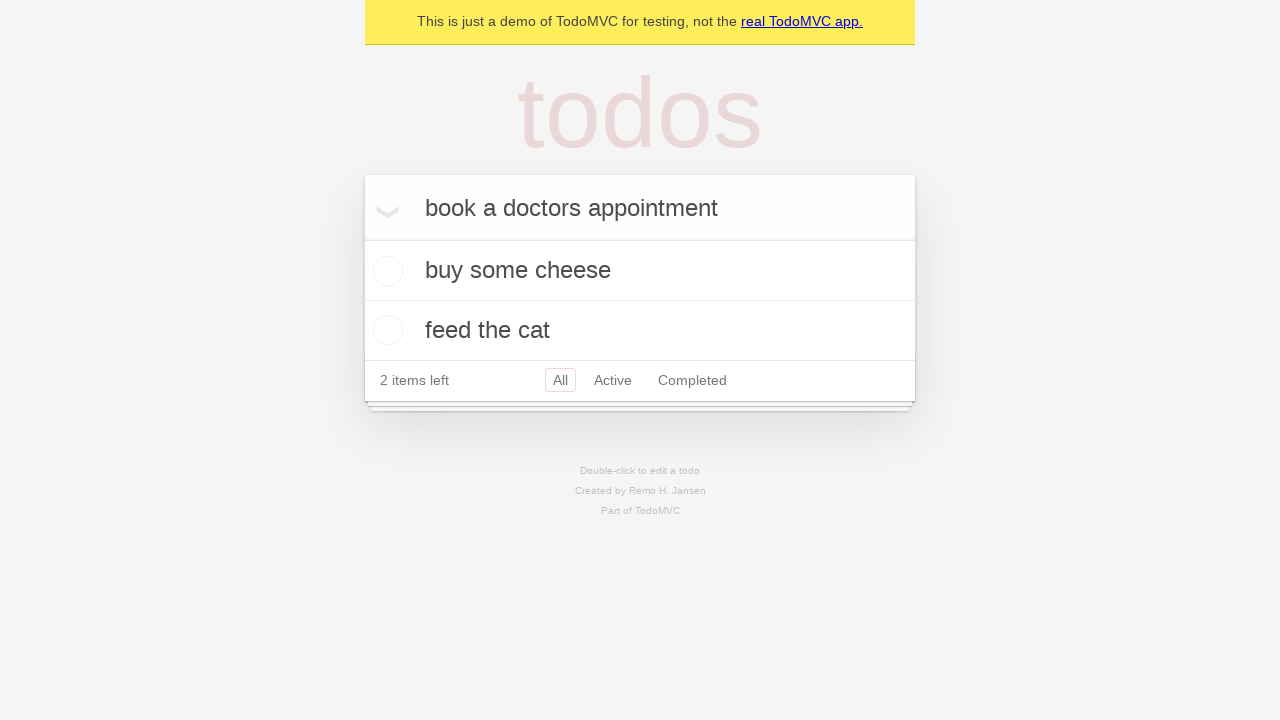

Pressed Enter to create third todo item on internal:attr=[placeholder="What needs to be done?"i]
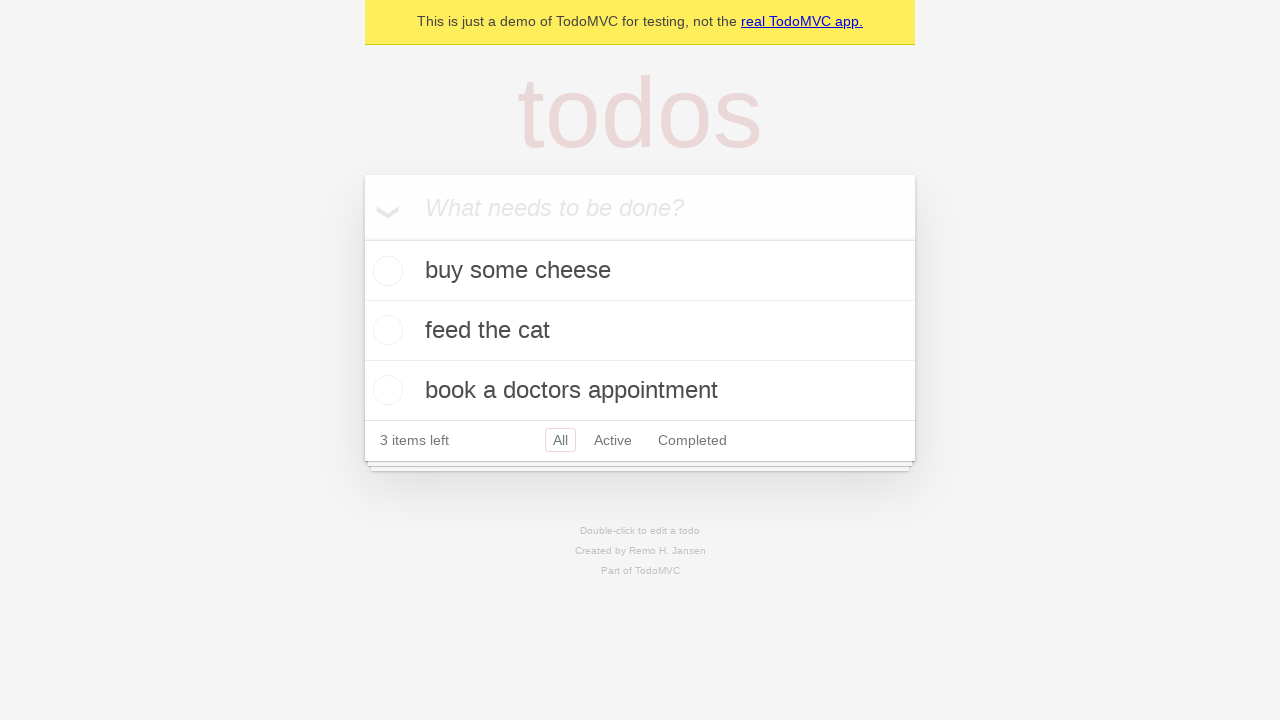

Double-clicked second todo item to enter edit mode at (640, 331) on internal:testid=[data-testid="todo-item"s] >> nth=1
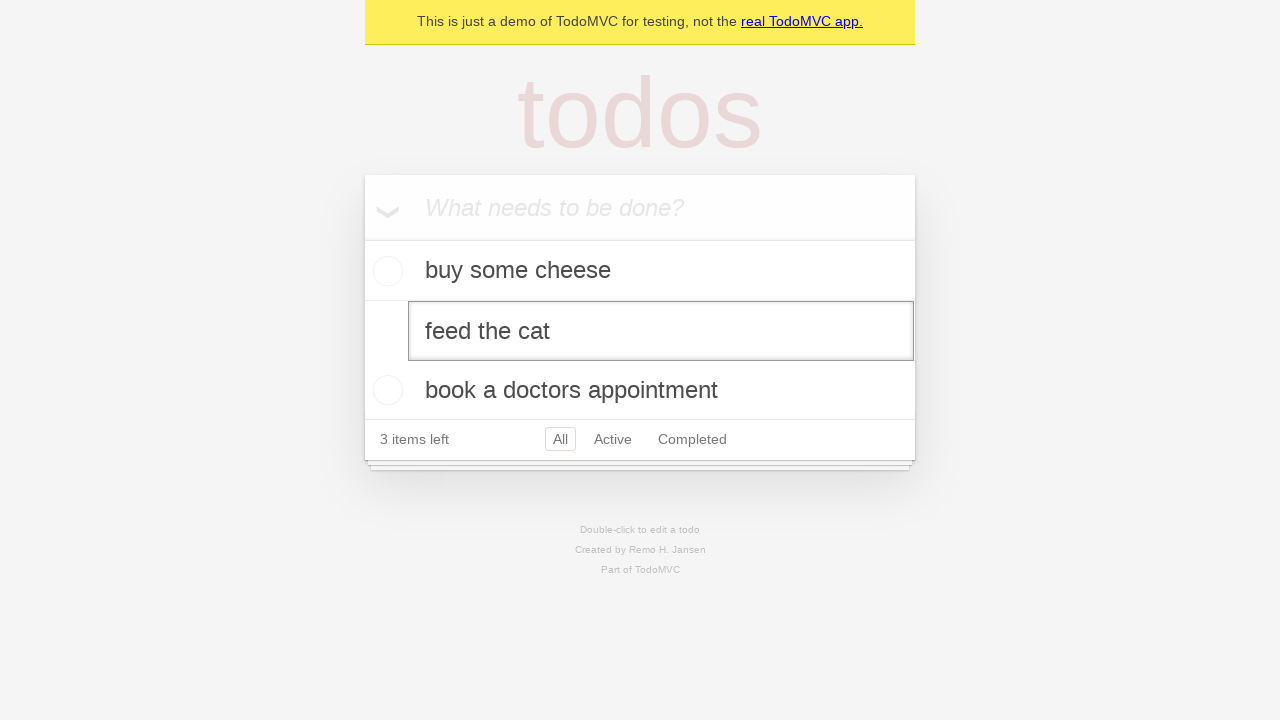

Cleared the edit textbox to empty string on internal:testid=[data-testid="todo-item"s] >> nth=1 >> internal:role=textbox[nam
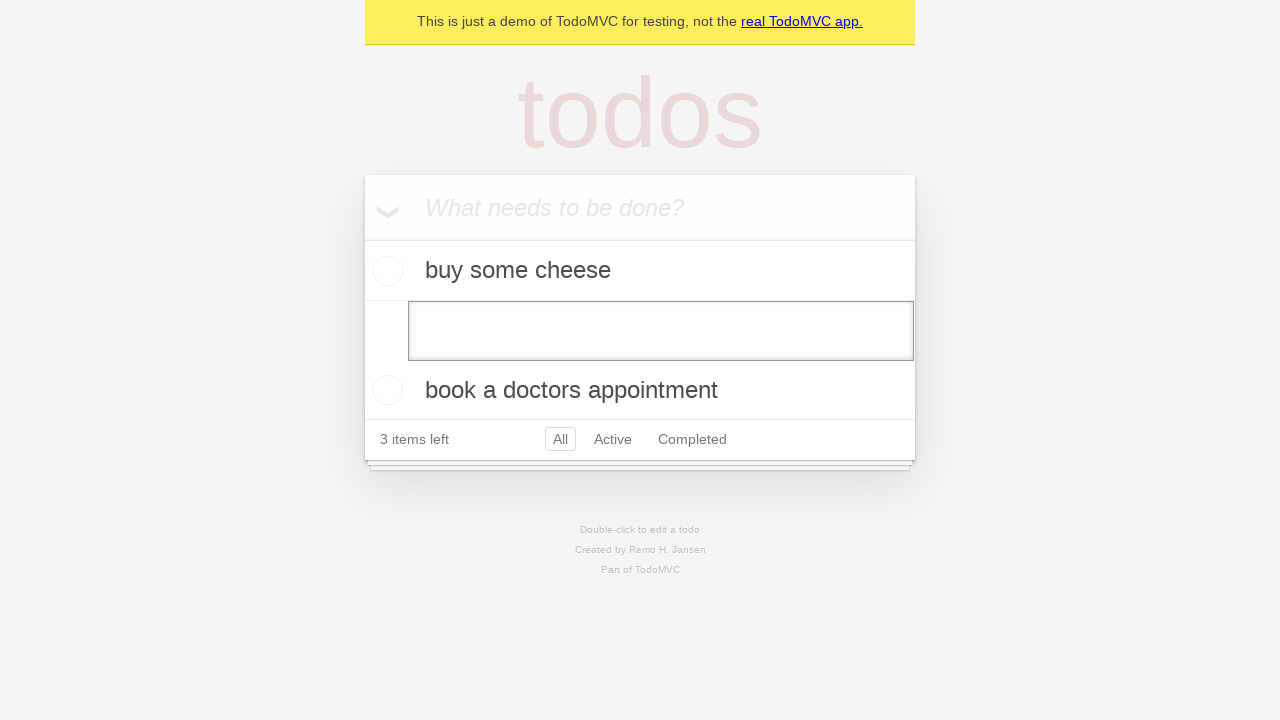

Pressed Enter to confirm edit with empty string, removing the todo item on internal:testid=[data-testid="todo-item"s] >> nth=1 >> internal:role=textbox[nam
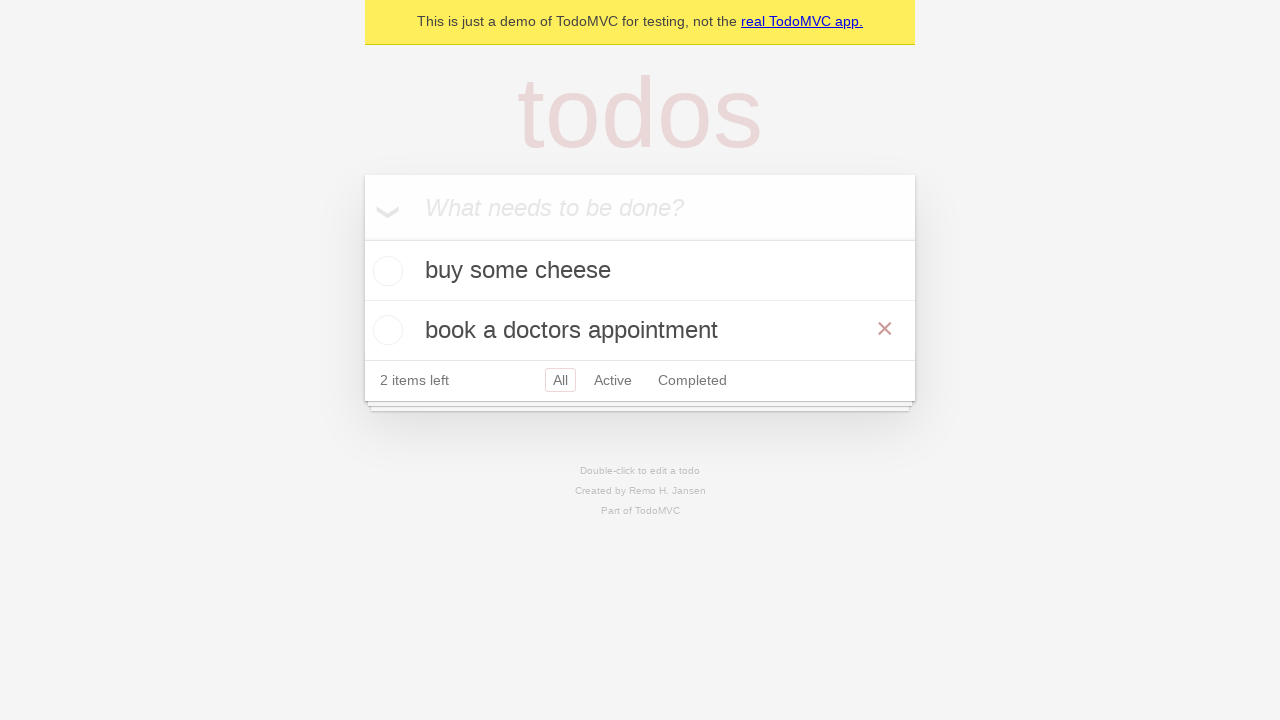

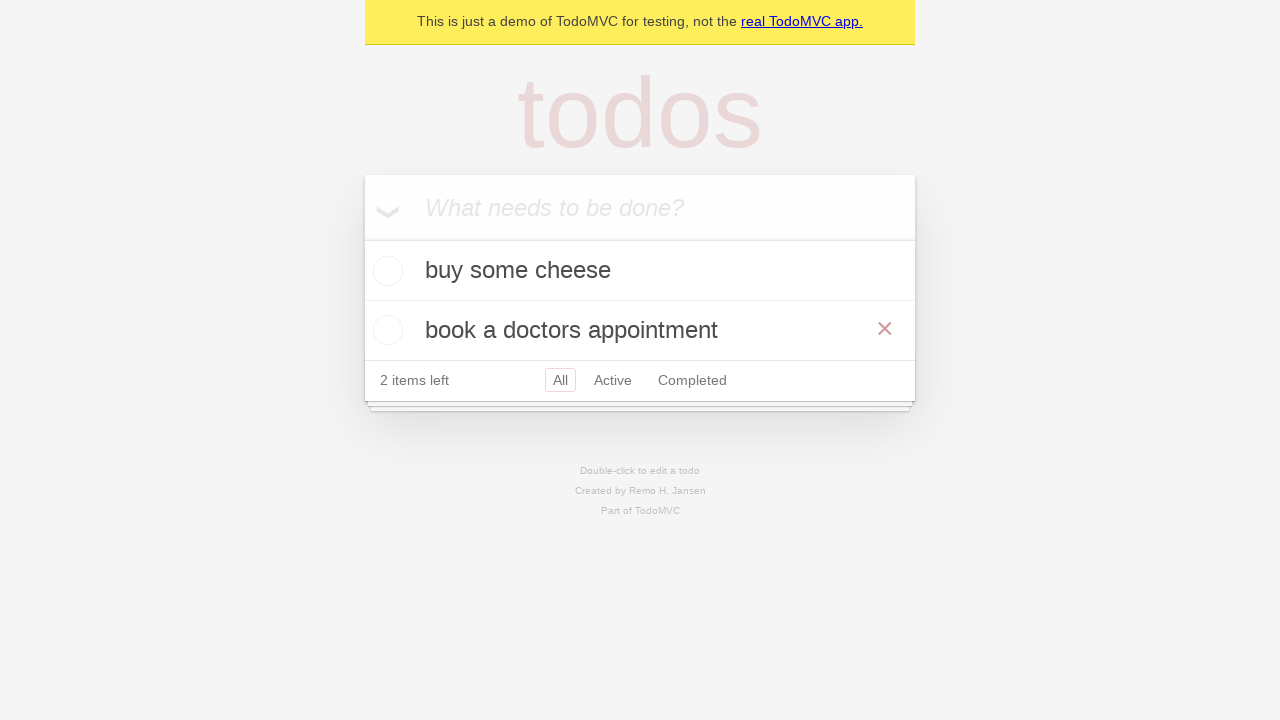